Tests a math calculation form by reading two numbers from the page, calculating their sum, selecting the result from a dropdown, and submitting the form

Starting URL: https://suninjuly.github.io/selects1.html

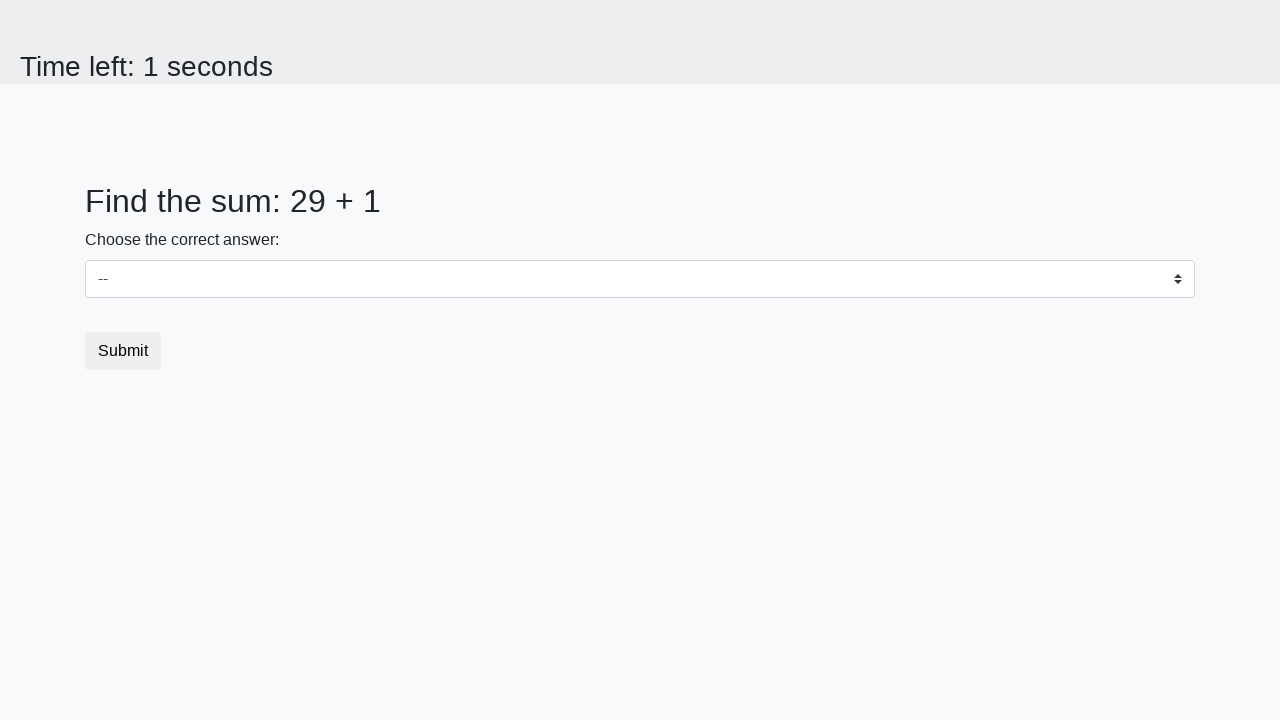

Read first number from span#num1
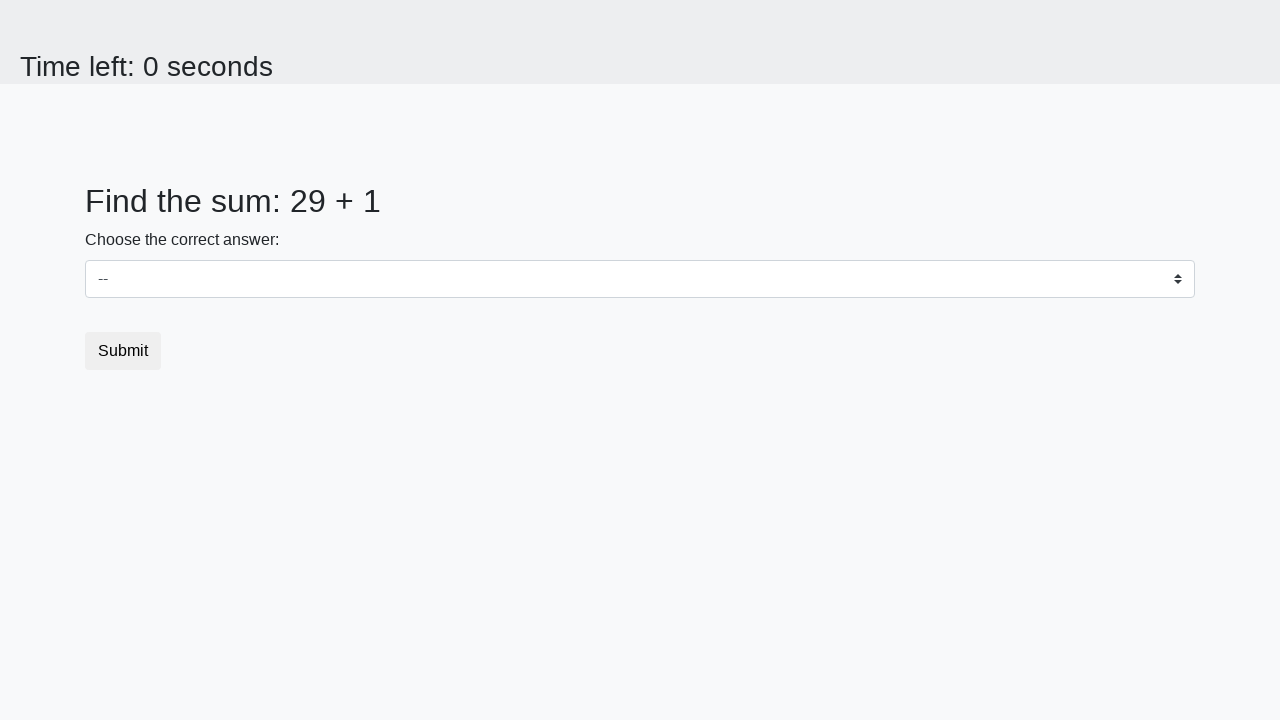

Read second number from span#num2
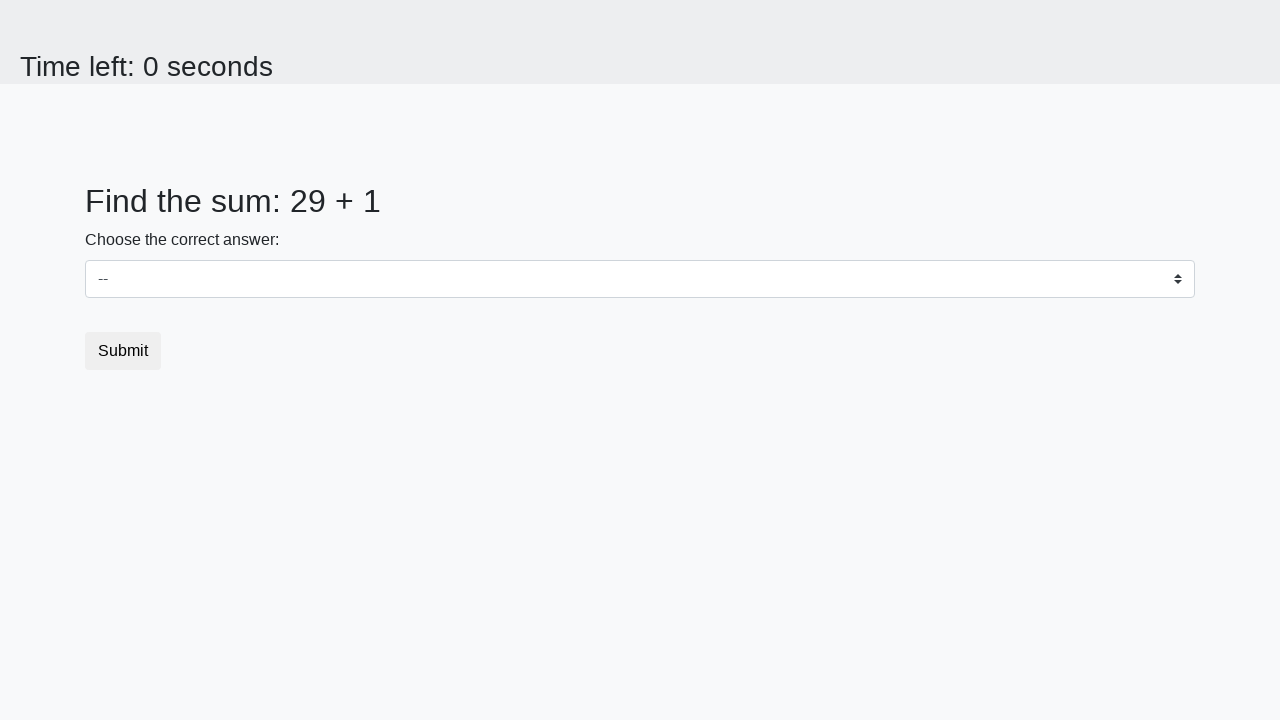

Calculated sum: 29 + 1 = 30
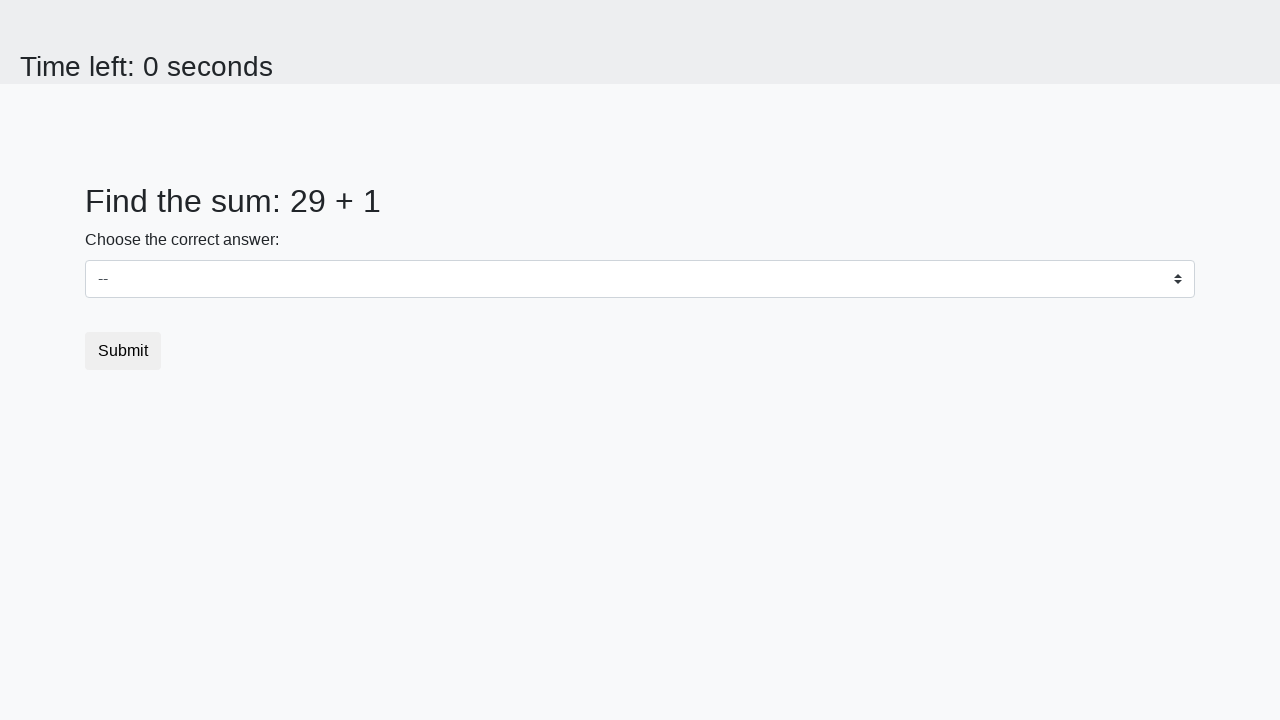

Selected calculated result '30' from dropdown on select
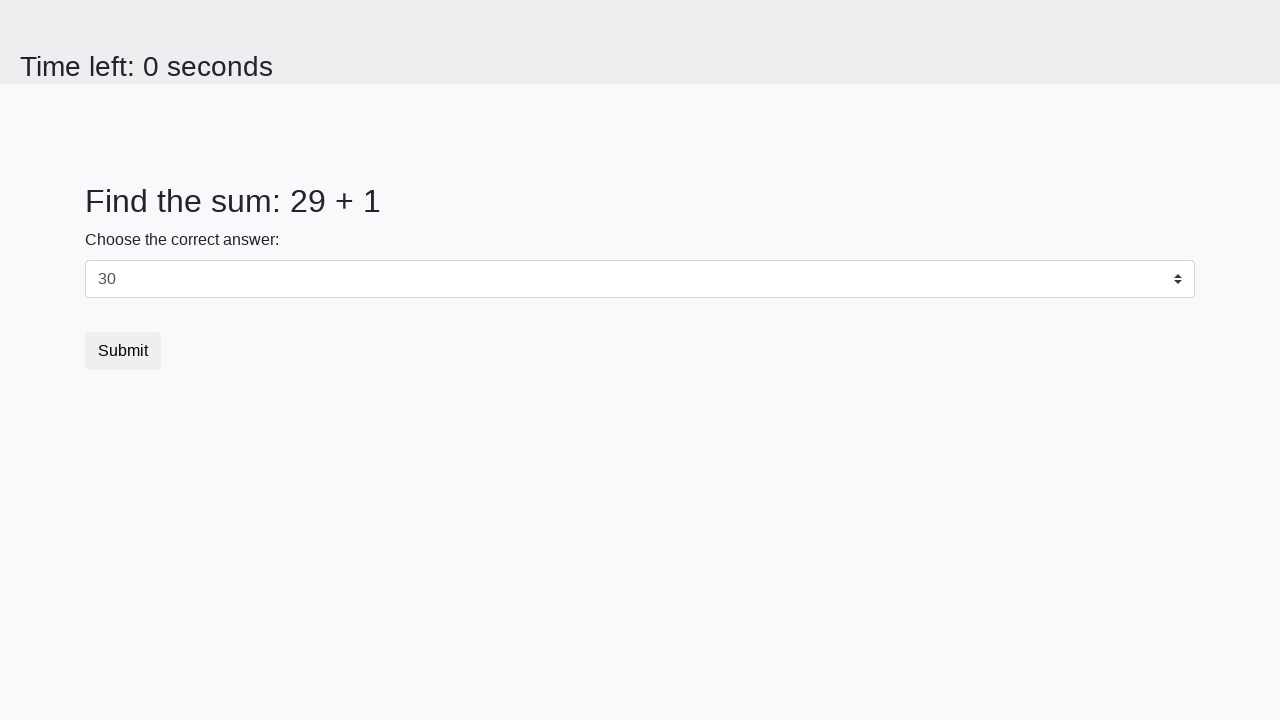

Clicked submit button to submit the form at (123, 351) on button[type="submit"]
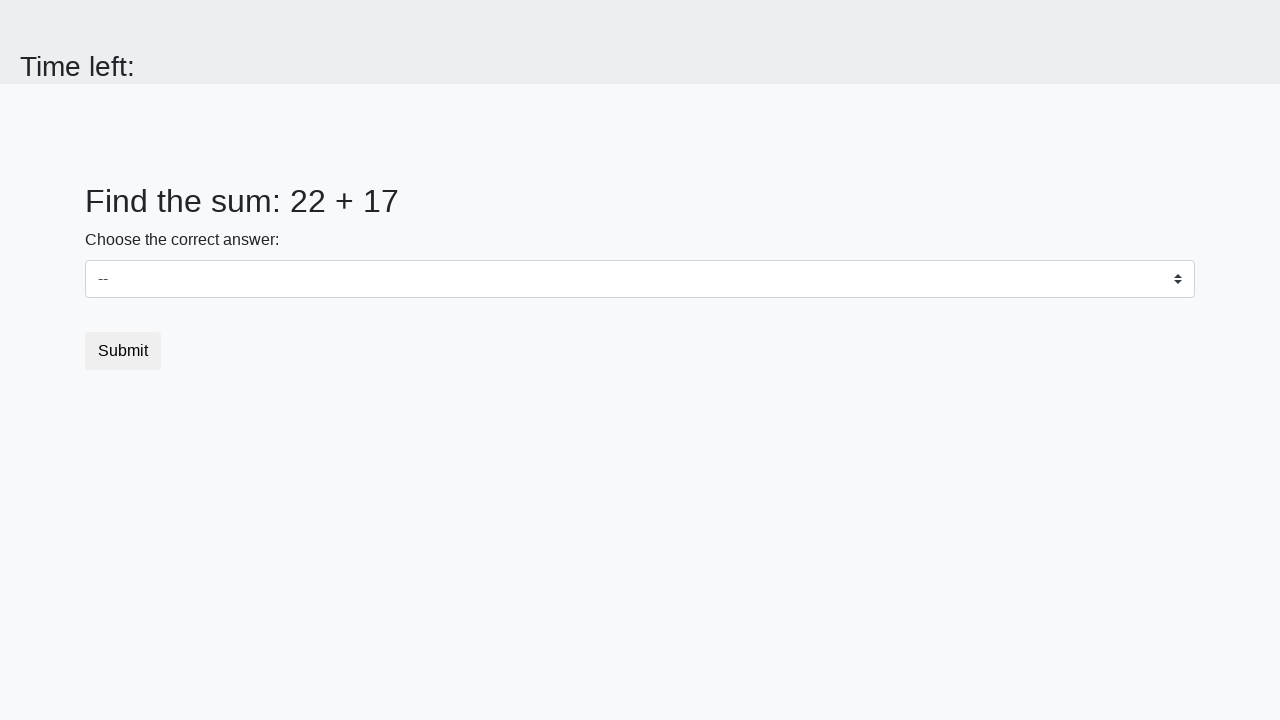

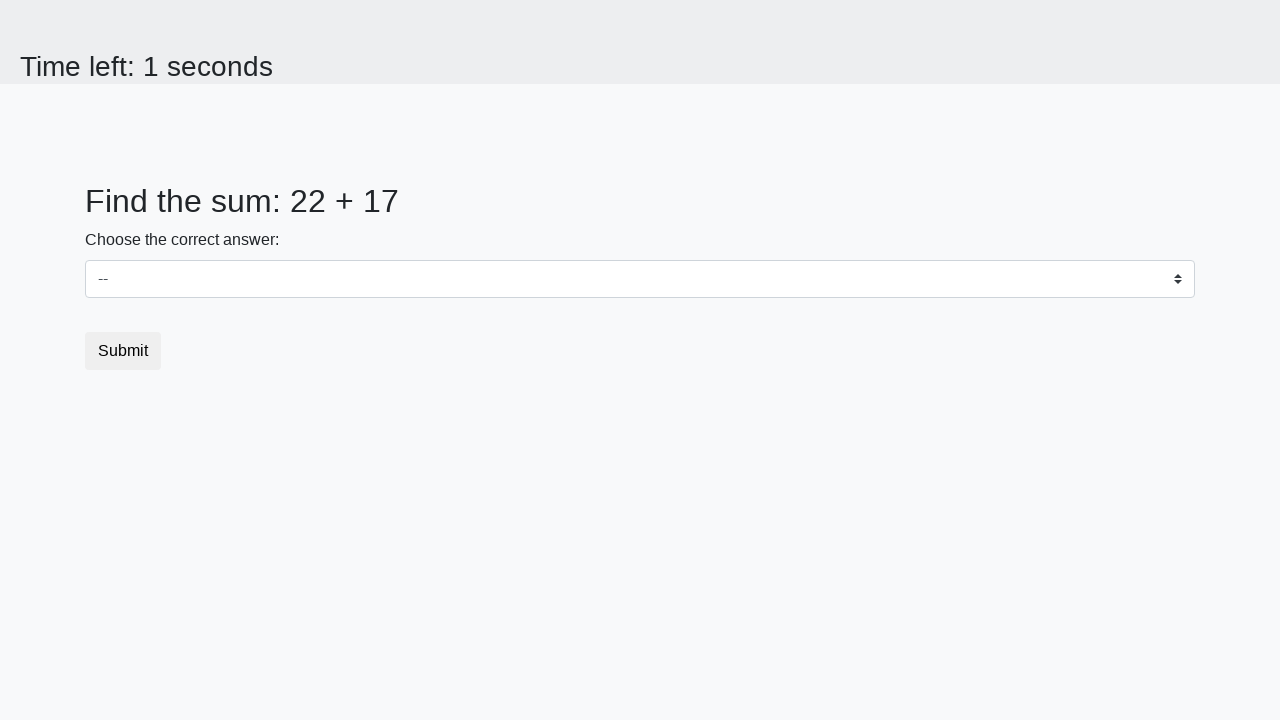